Tests keyboard navigation by pressing Tab and verifying focus indicator is visible.

Starting URL: https://biomejs.dev

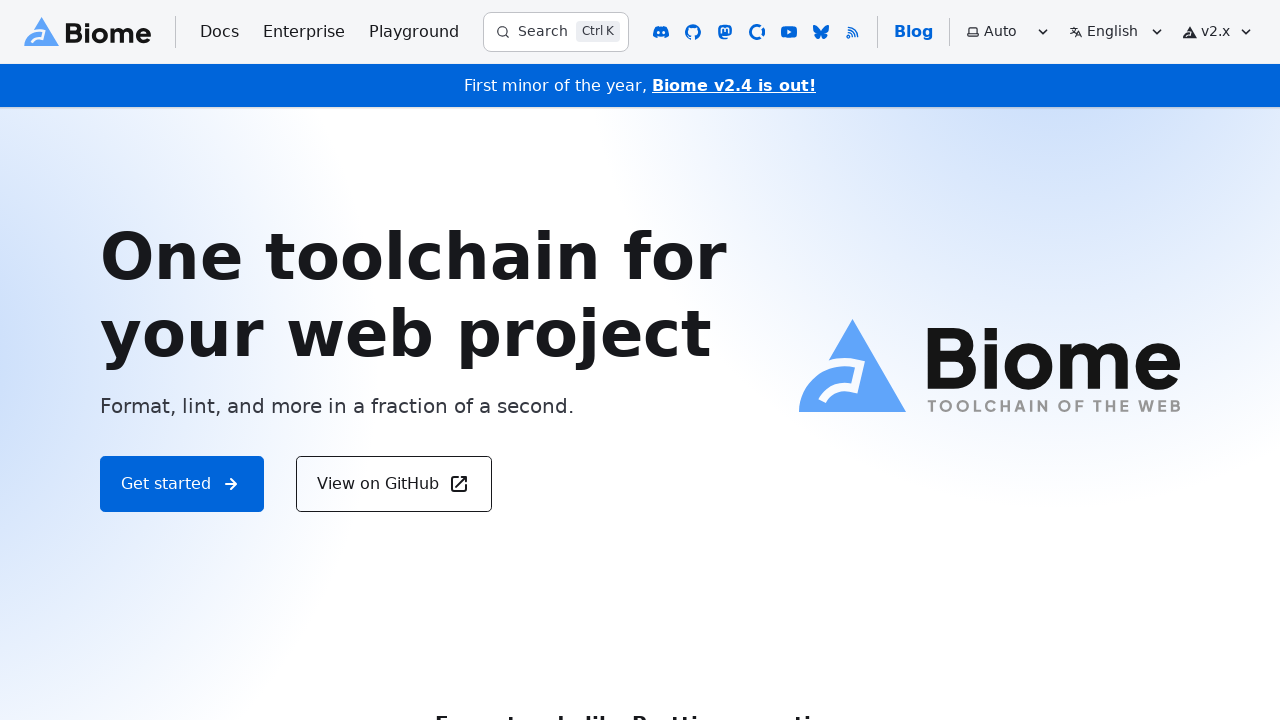

Page loaded with domcontentloaded state
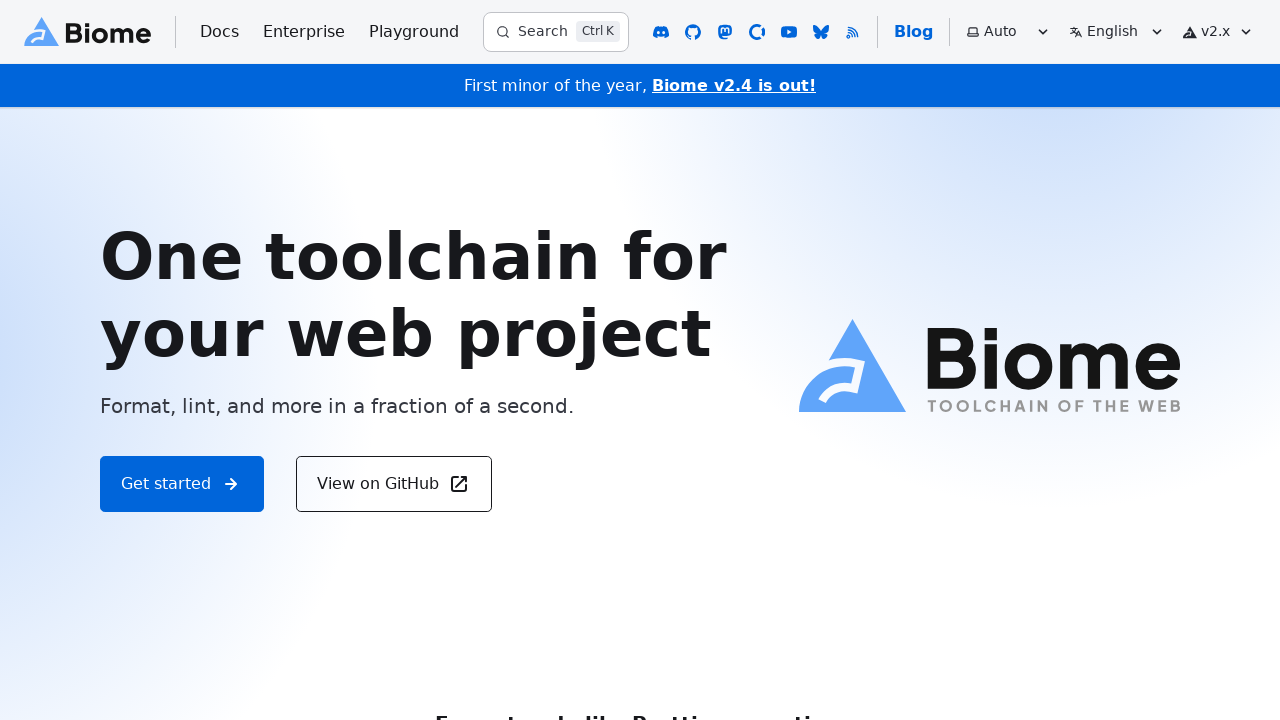

Pressed Tab to start keyboard navigation
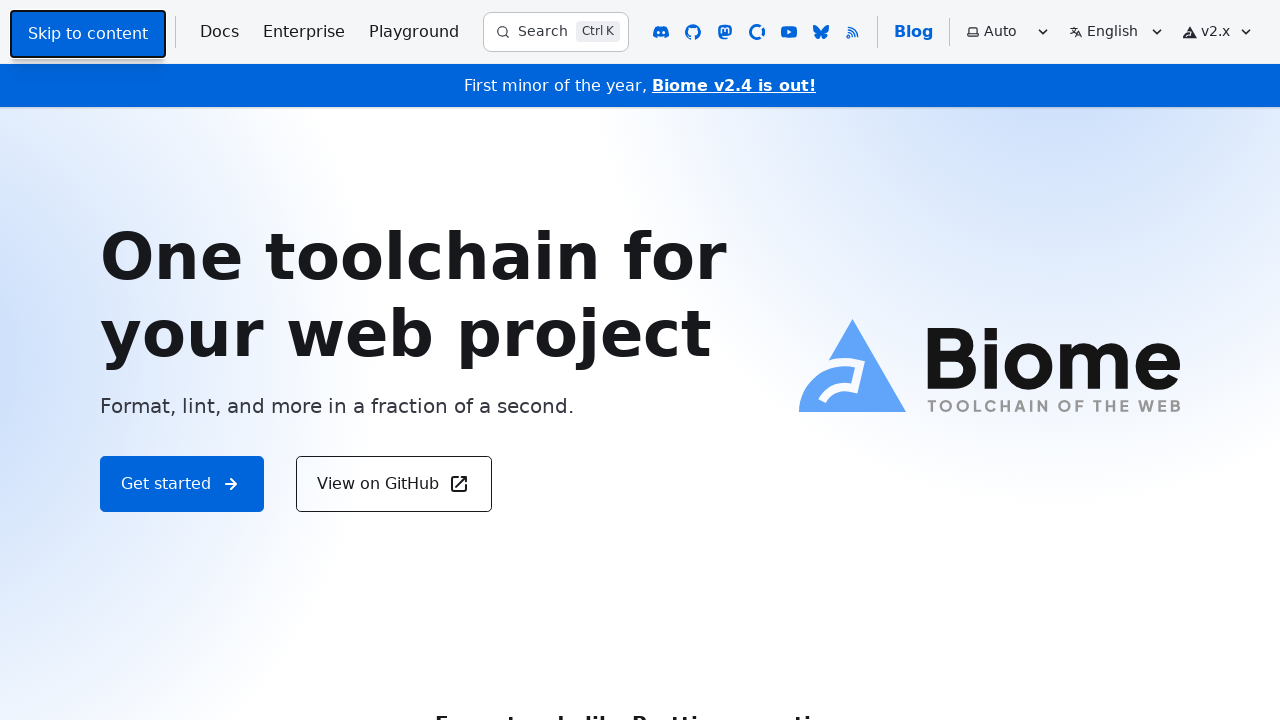

Focus indicator is visible on an element
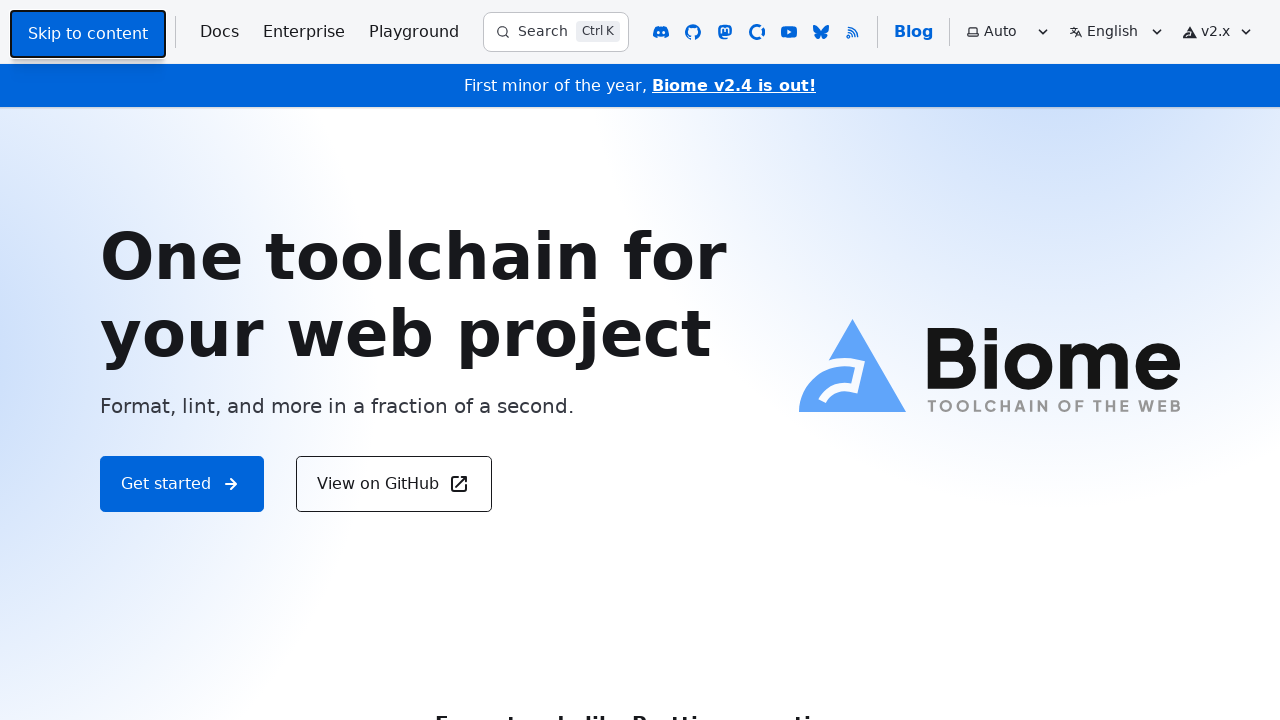

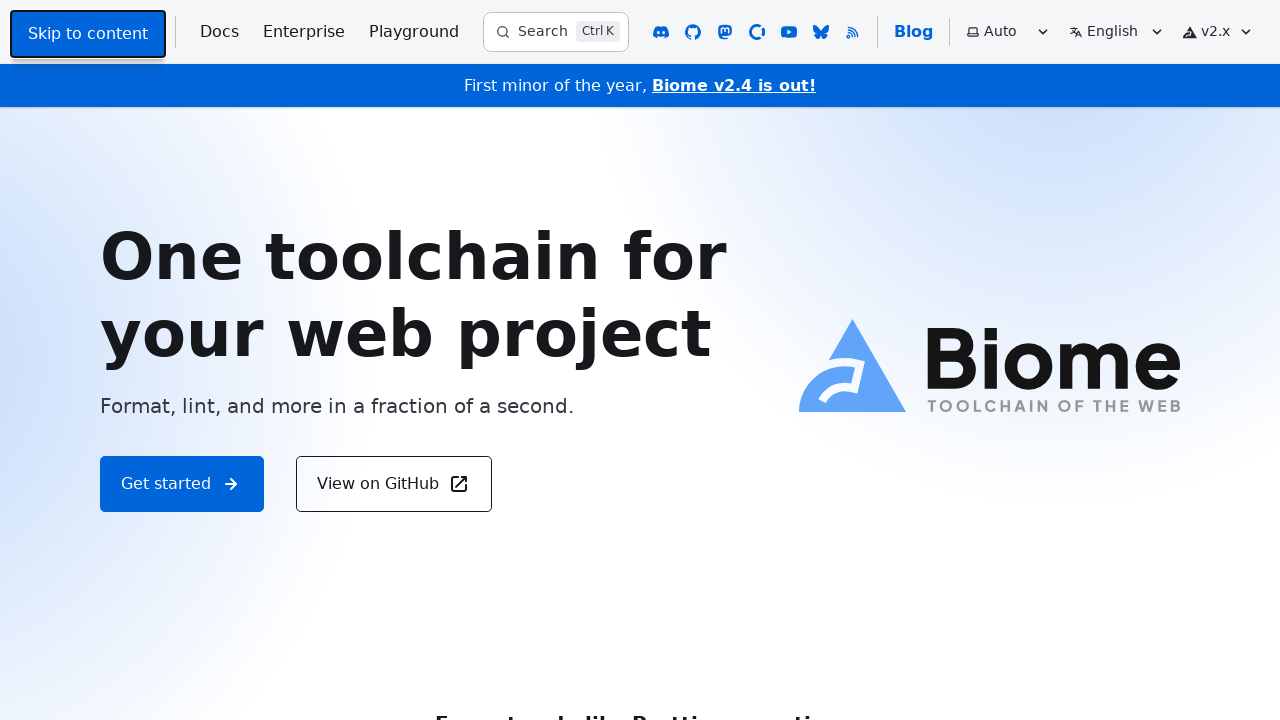